Tests temperature conversion functionality by entering a Fahrenheit value, selecting the conversion type, and verifying the Celsius result is displayed correctly

Starting URL: https://tommy-lim.github.io/temperature-converter-dom/

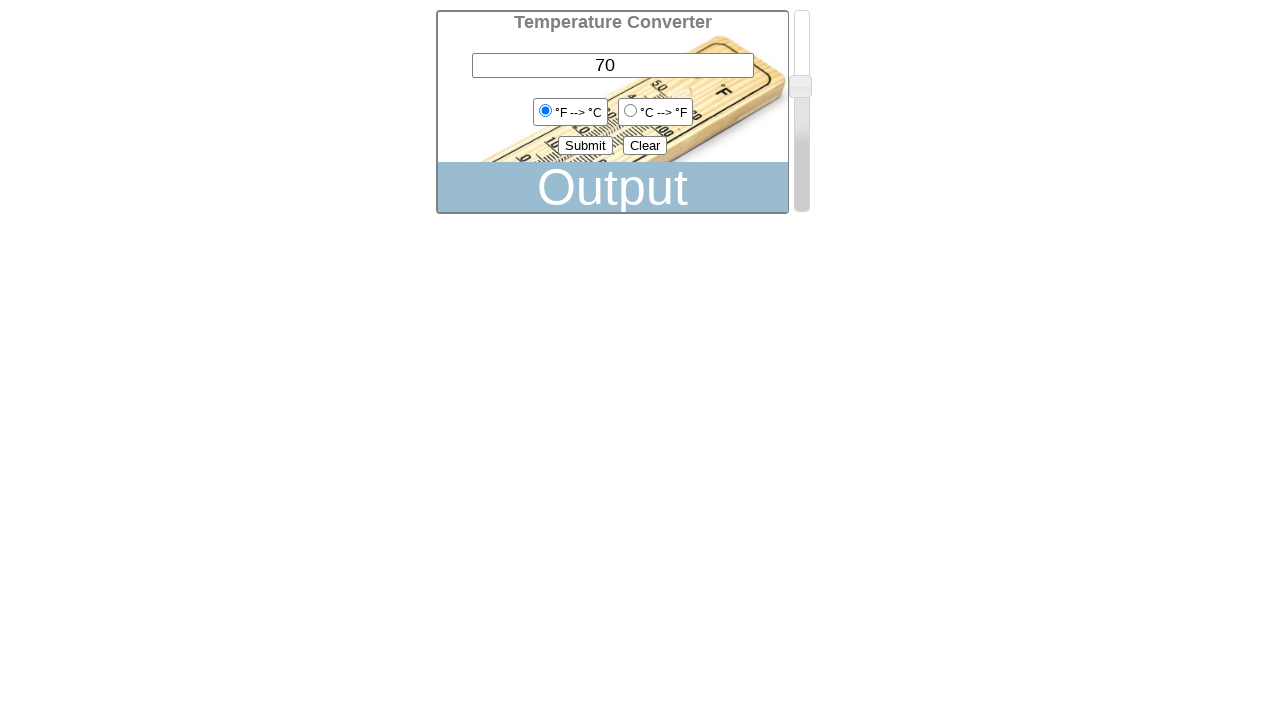

Clicked clear button to reset any existing input at (645, 146) on #clear
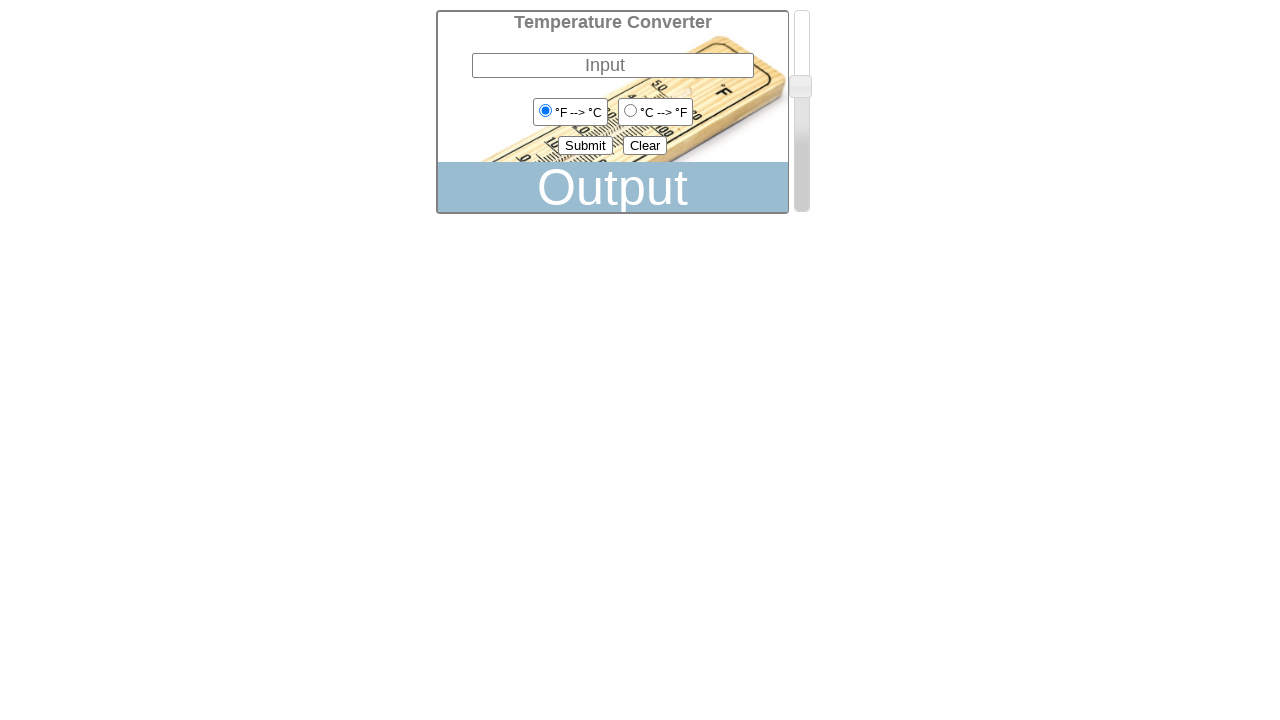

Entered 32 in the temperature input field on #degrees-number
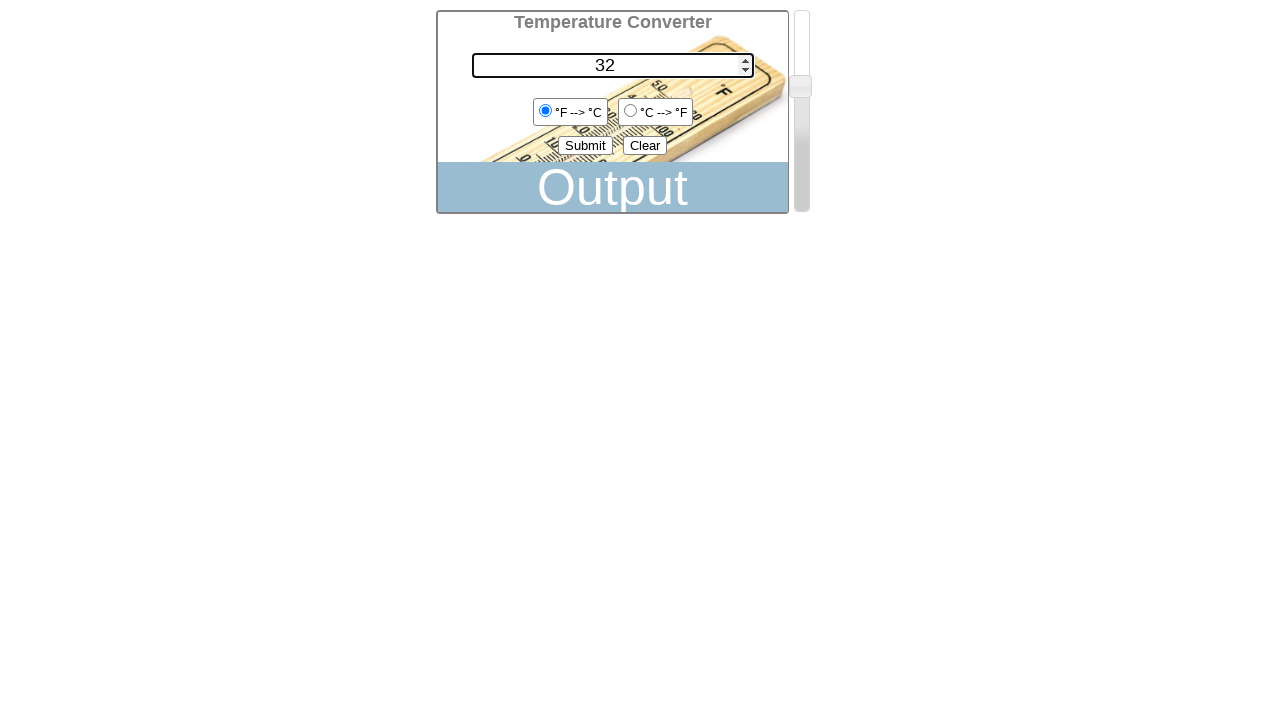

Selected Fahrenheit as the input temperature unit at (545, 110) on #F
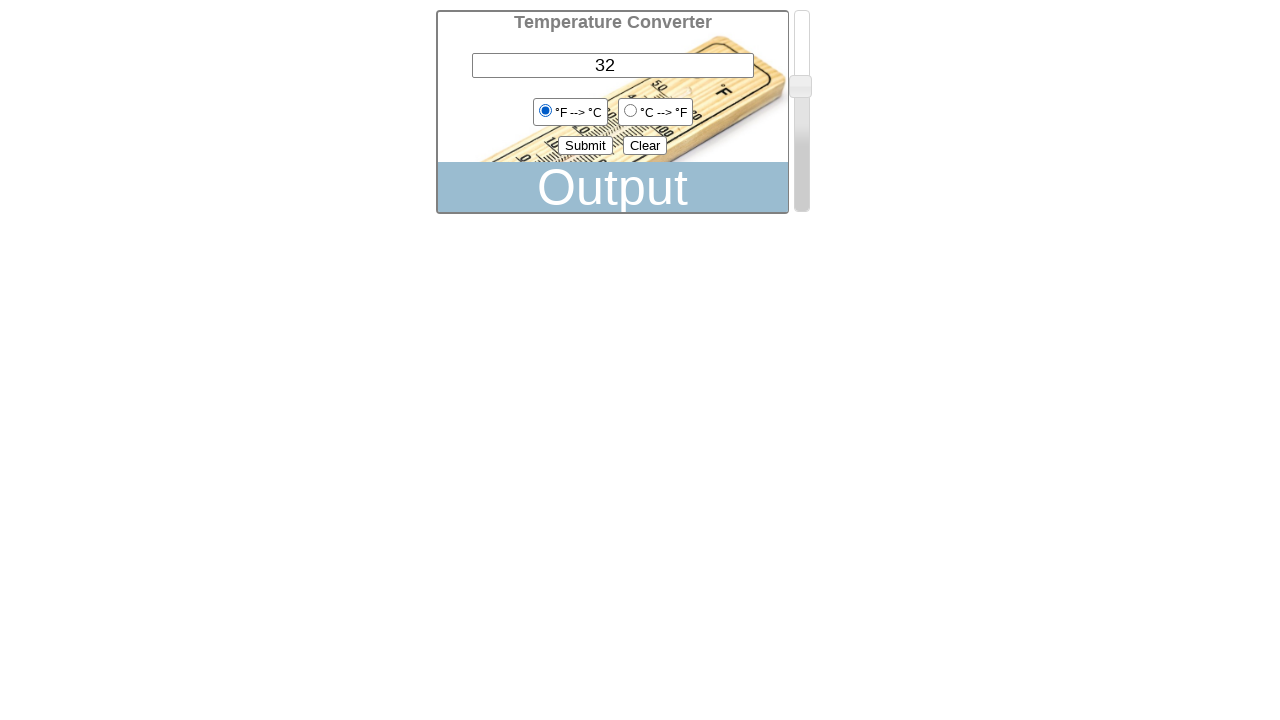

Clicked submit button to perform conversion at (586, 146) on #submit
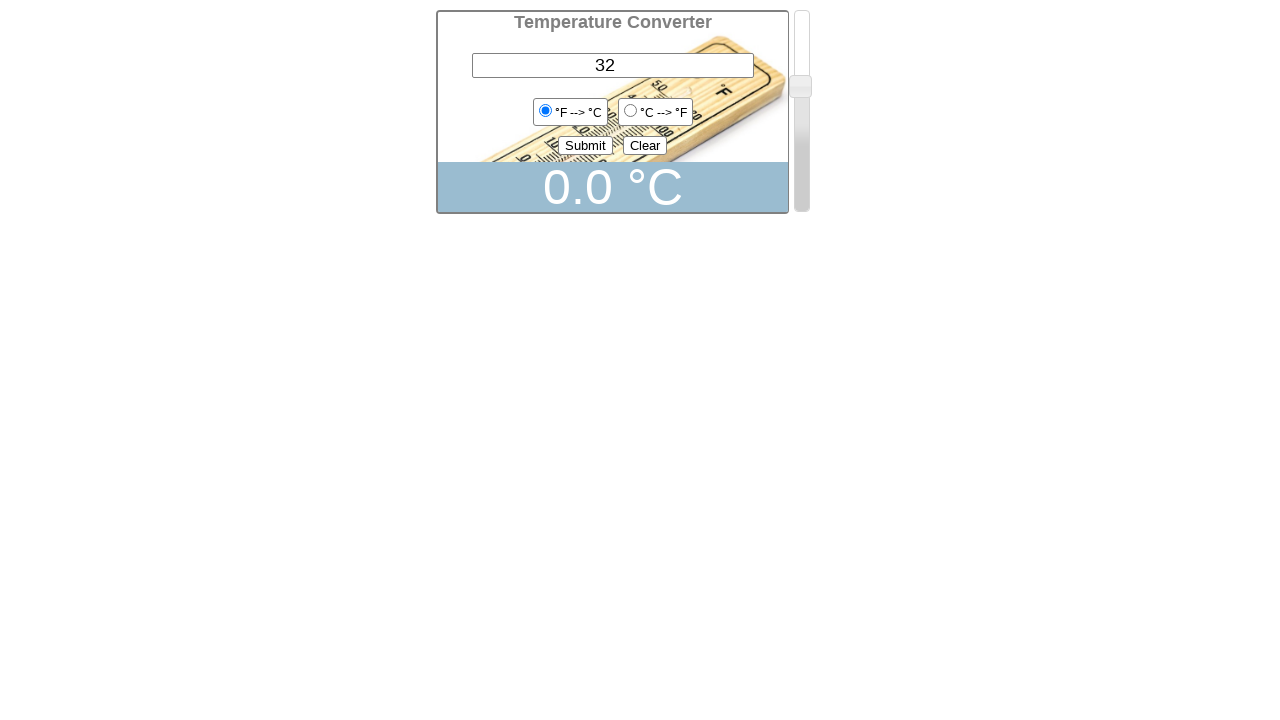

Result element loaded and is visible
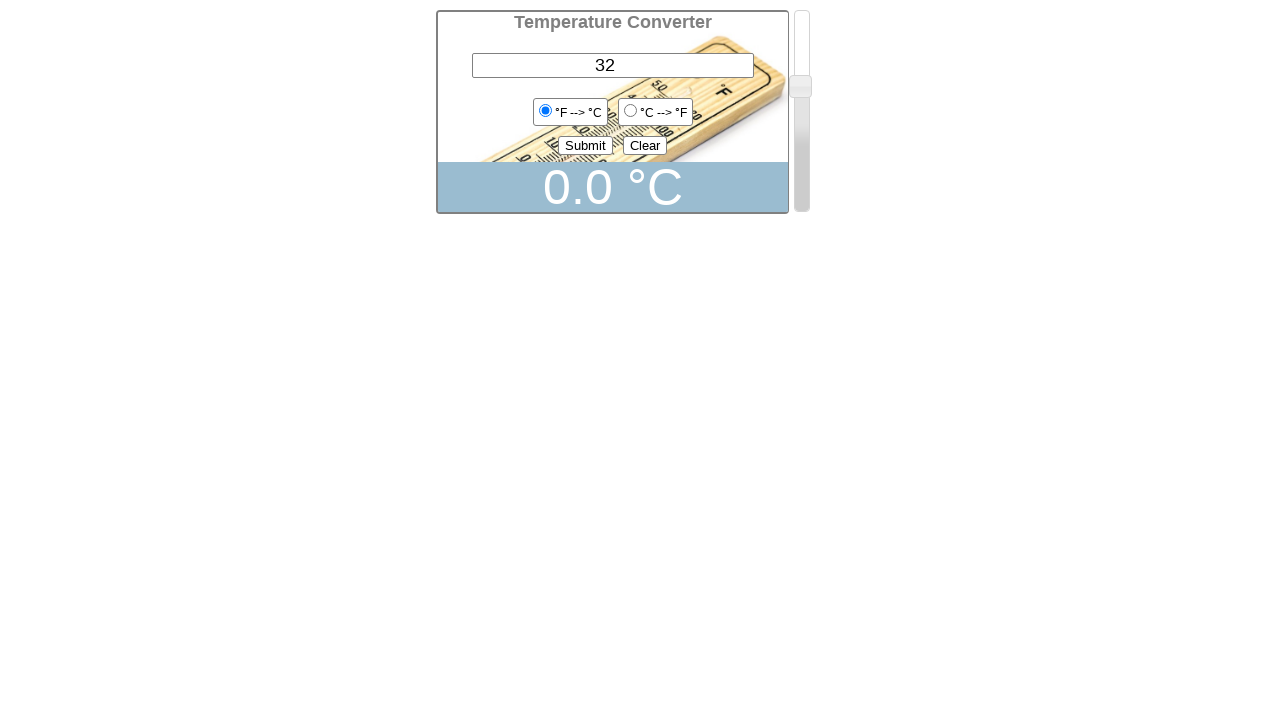

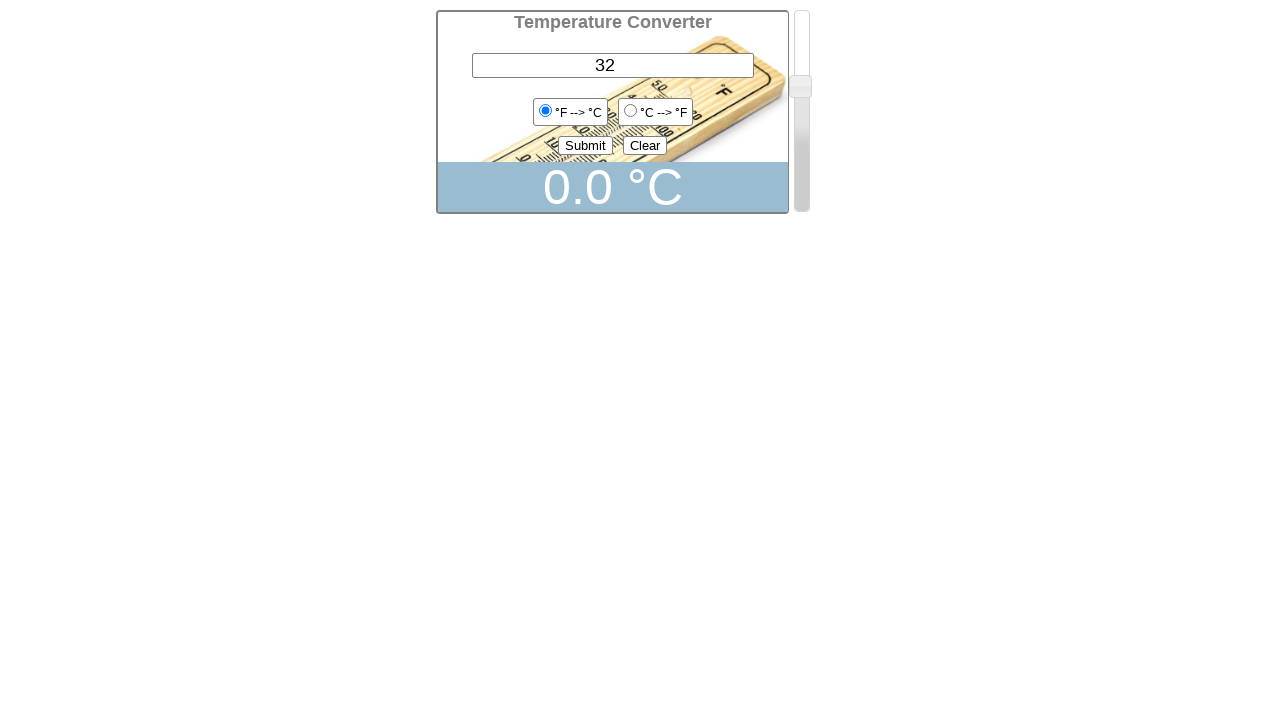